Tests the Add/Remove Elements functionality by clicking the "Add Element" button 5 times and verifying that 5 delete buttons are created

Starting URL: https://the-internet.herokuapp.com/add_remove_elements/

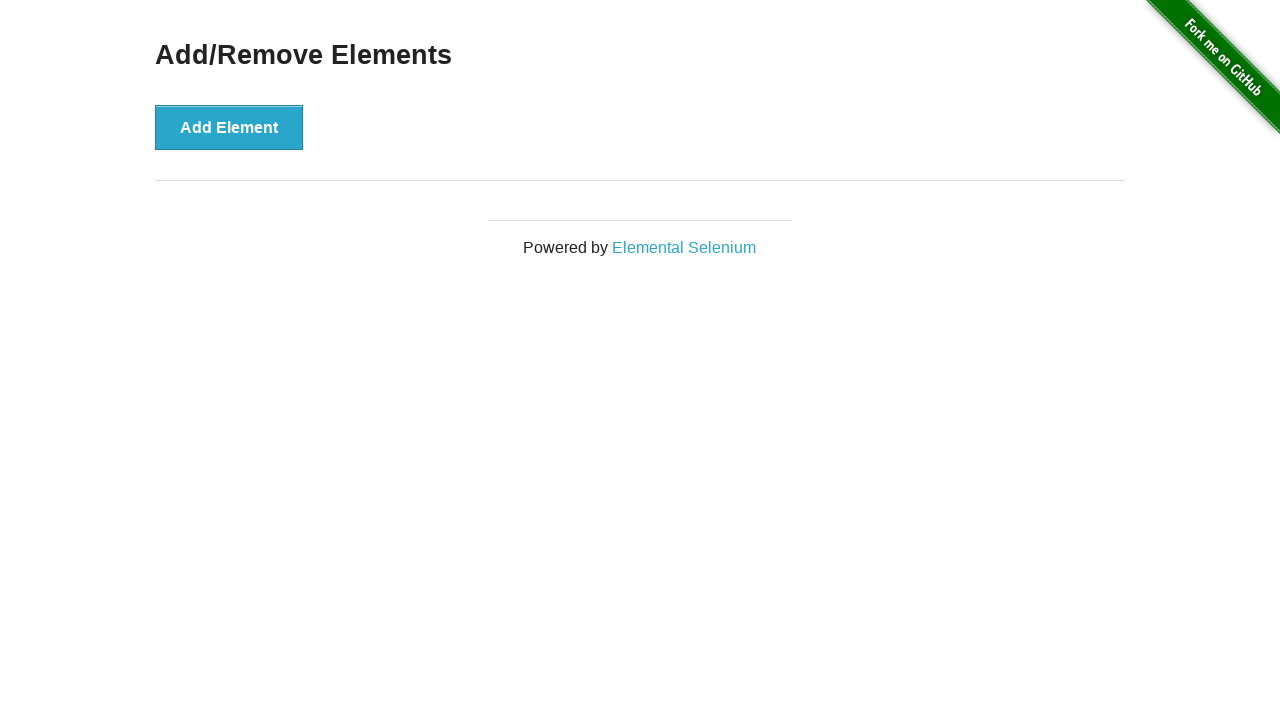

Waited for Add Element button to be visible
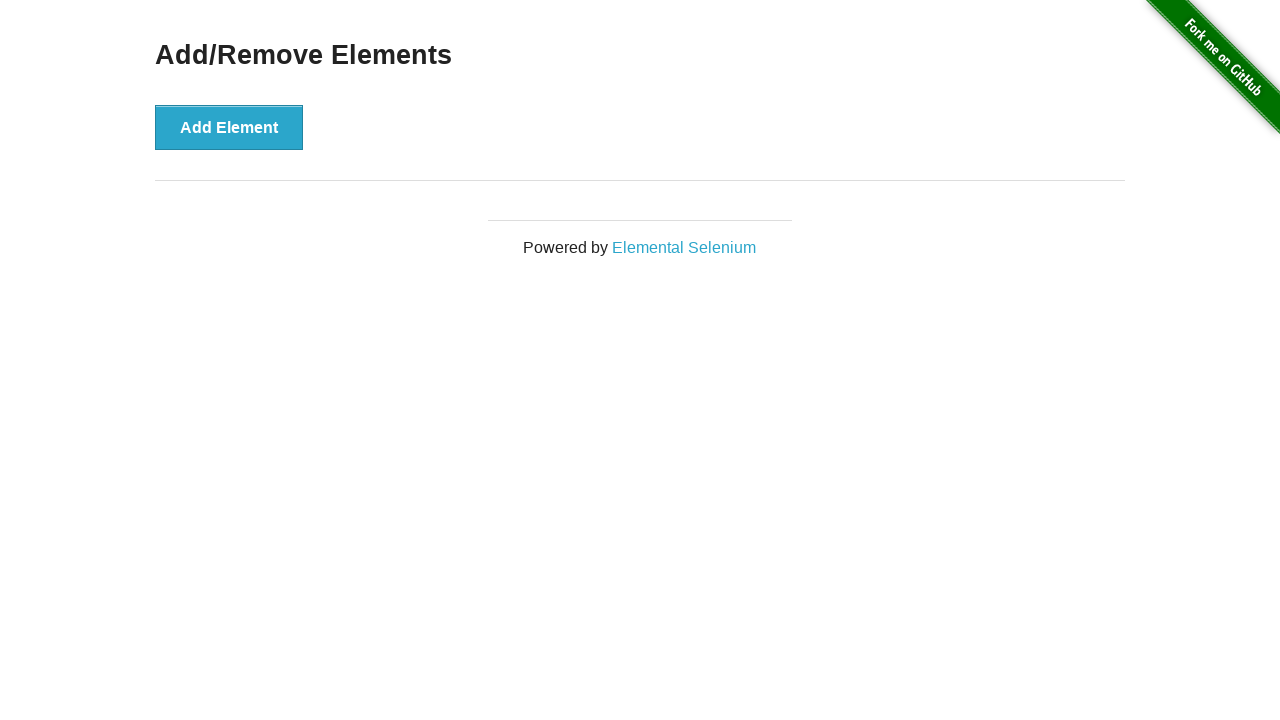

Located page header element
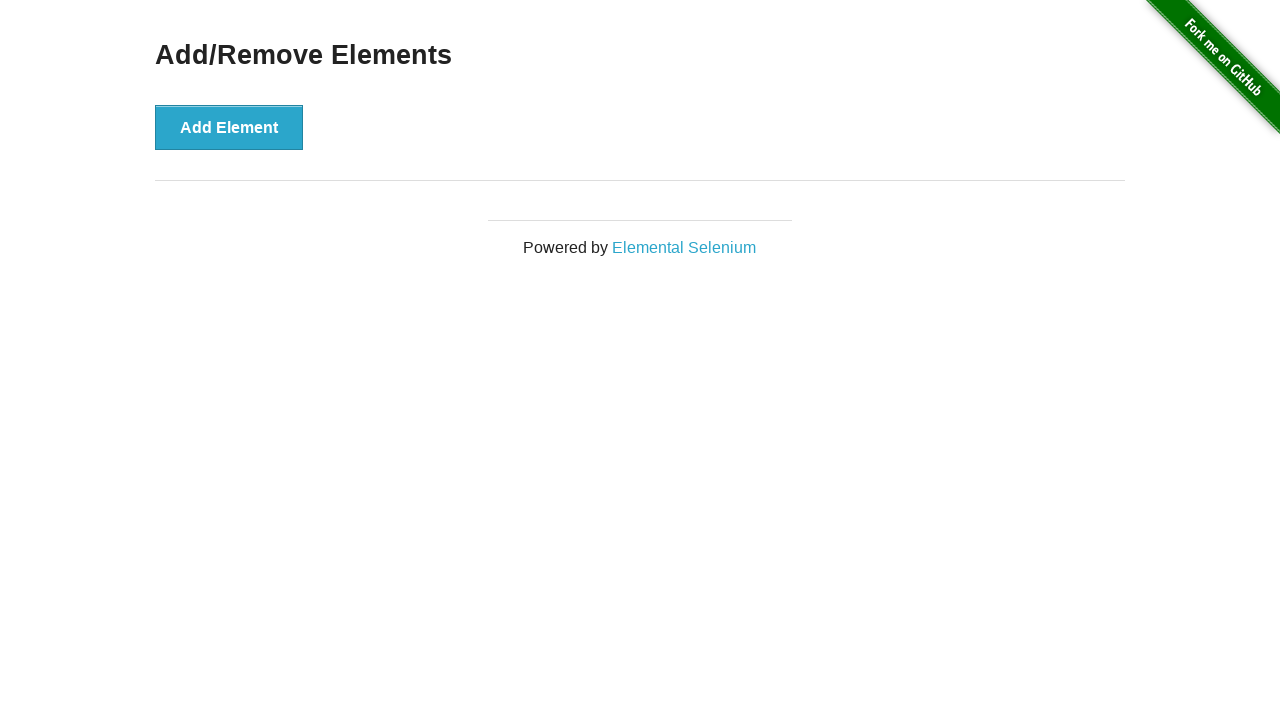

Verified page header text is 'Add/Remove Elements'
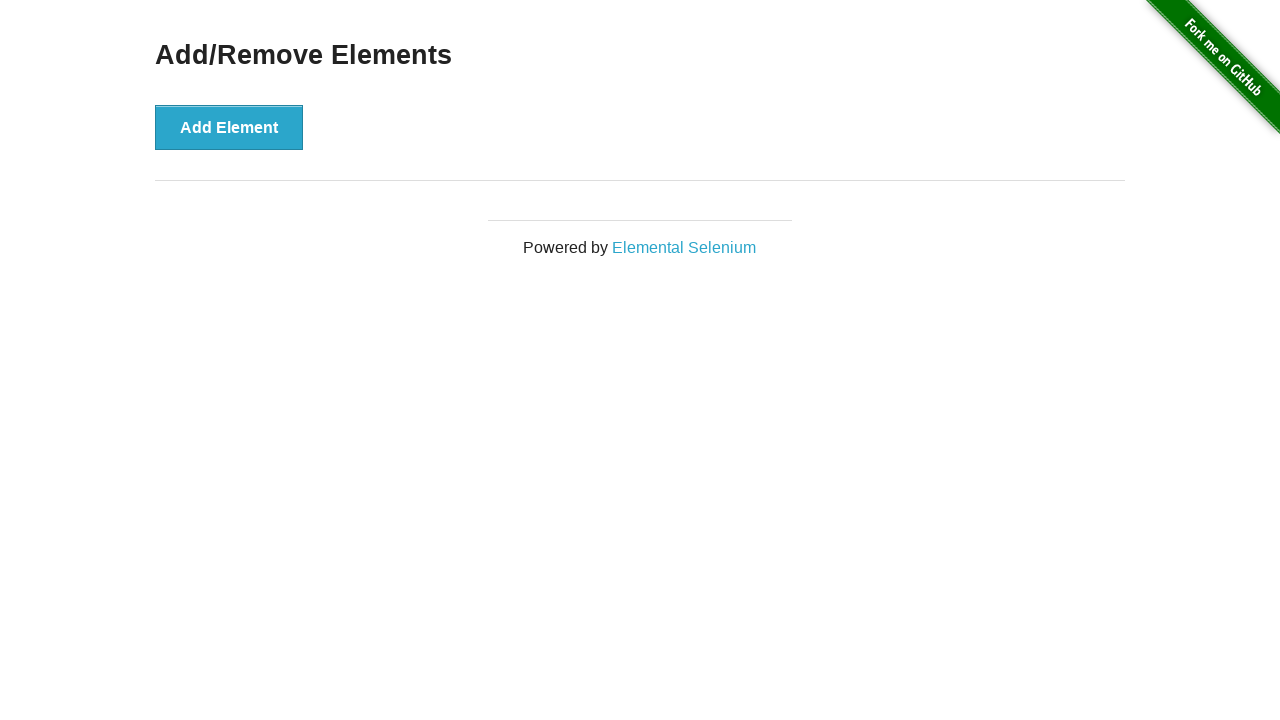

Clicked Add Element button (click 1 of 5) at (229, 127) on button[onclick='addElement()']
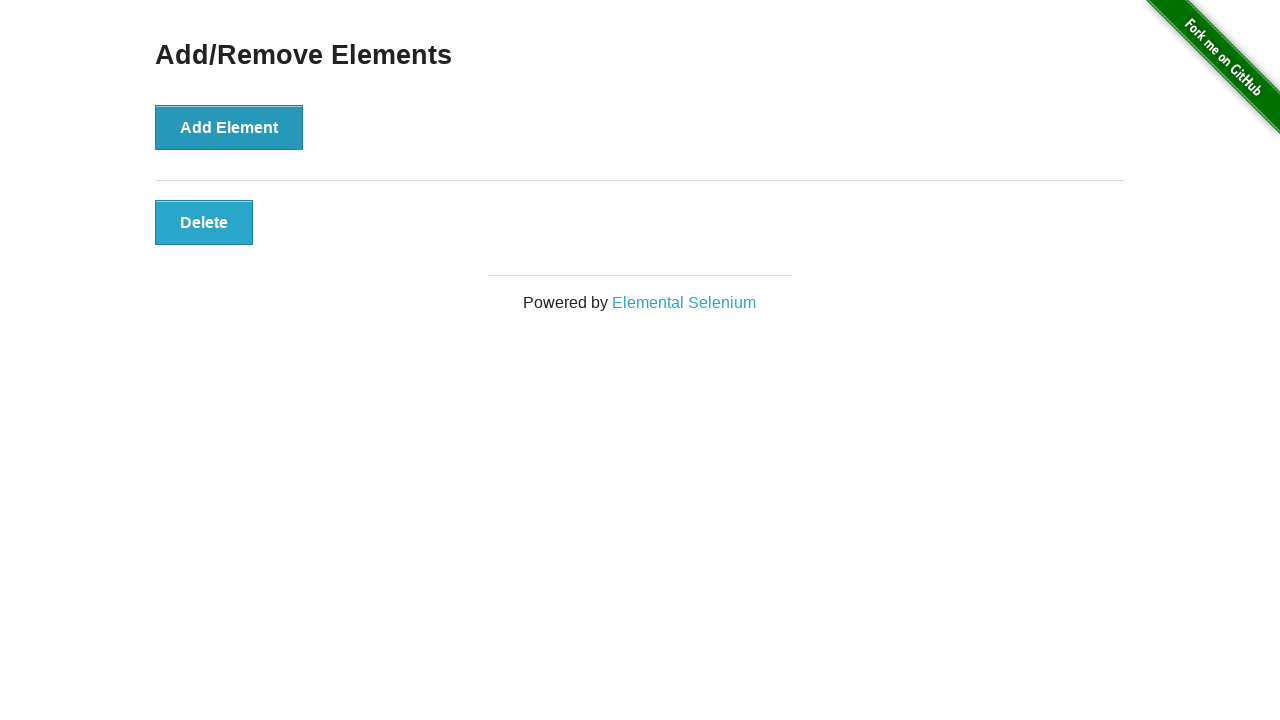

Clicked Add Element button (click 2 of 5) at (229, 127) on button[onclick='addElement()']
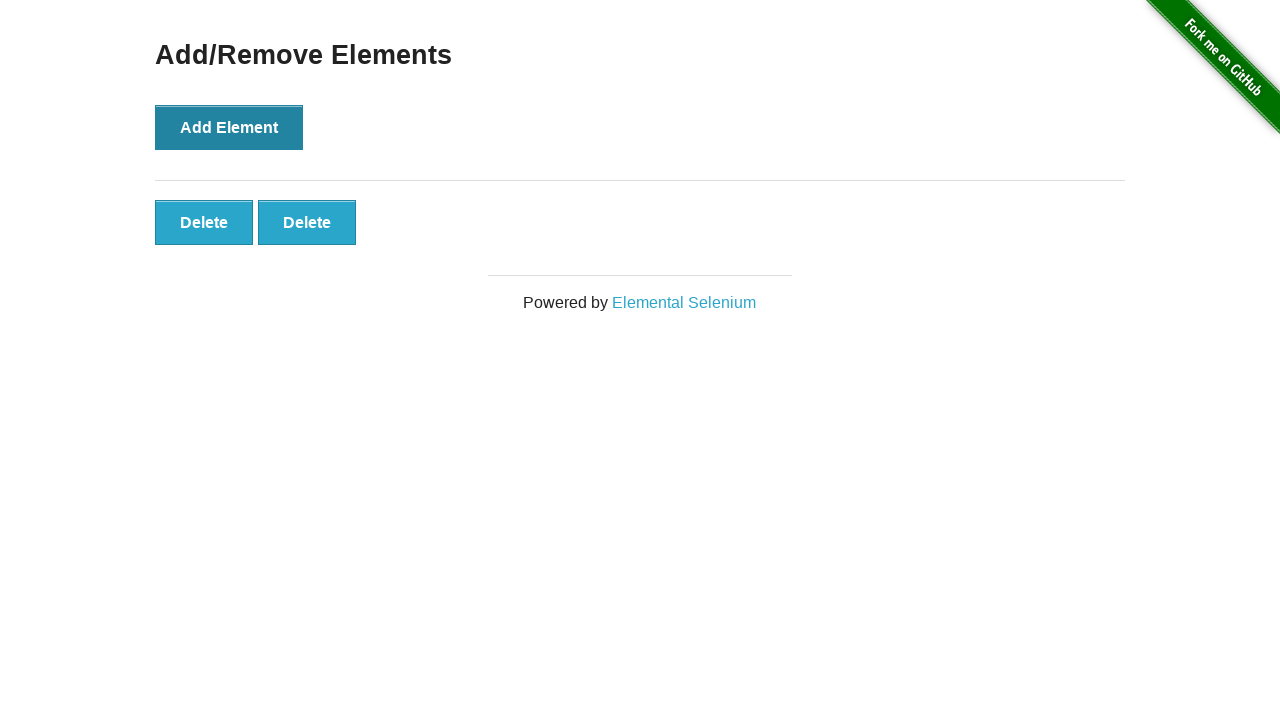

Clicked Add Element button (click 3 of 5) at (229, 127) on button[onclick='addElement()']
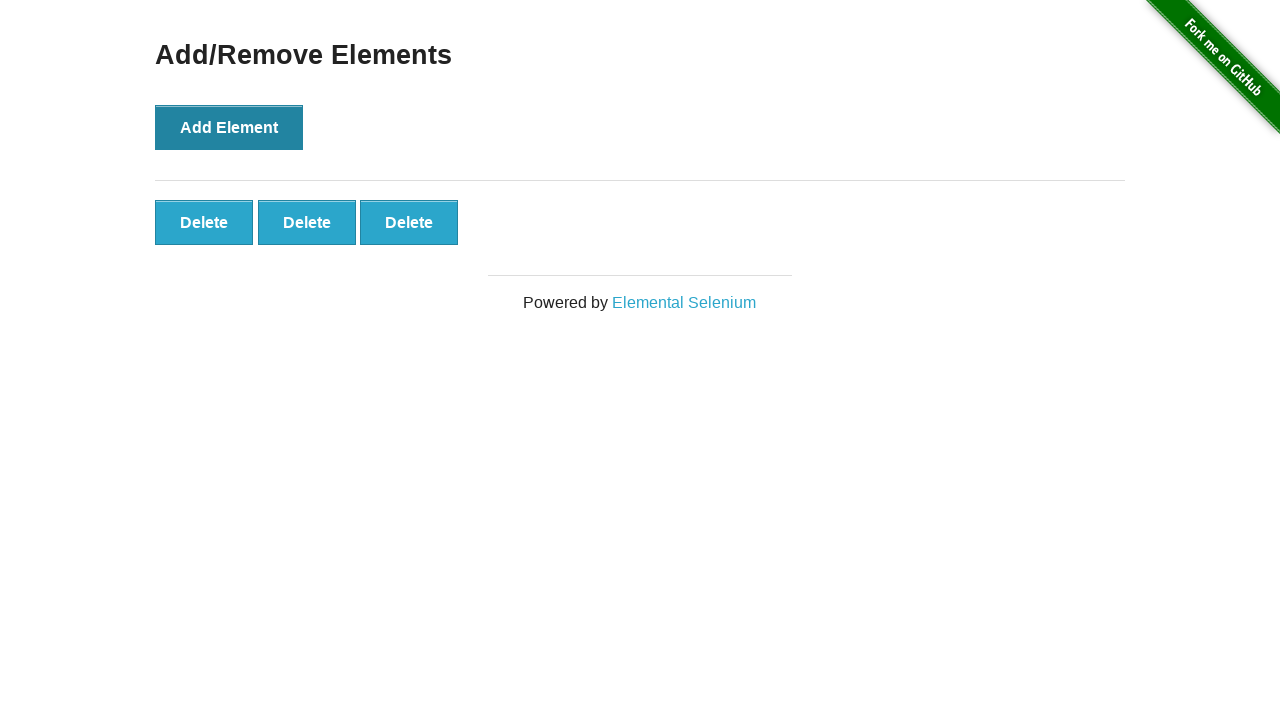

Clicked Add Element button (click 4 of 5) at (229, 127) on button[onclick='addElement()']
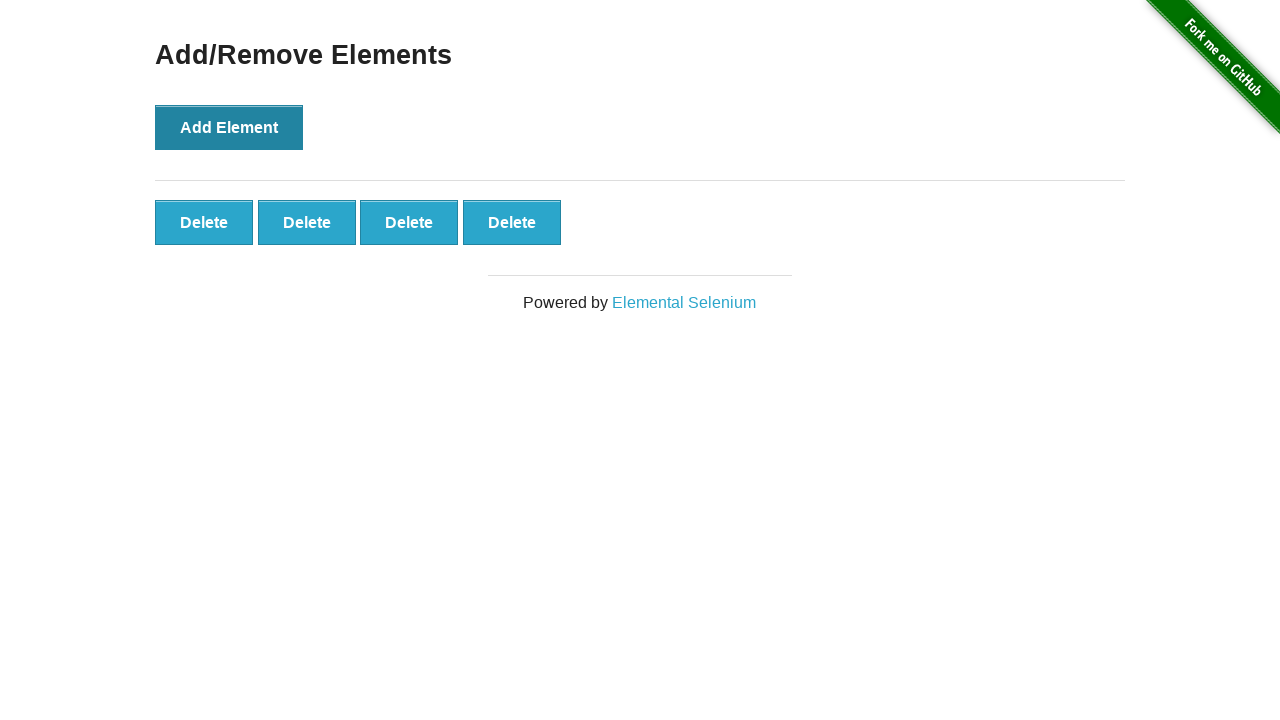

Clicked Add Element button (click 5 of 5) at (229, 127) on button[onclick='addElement()']
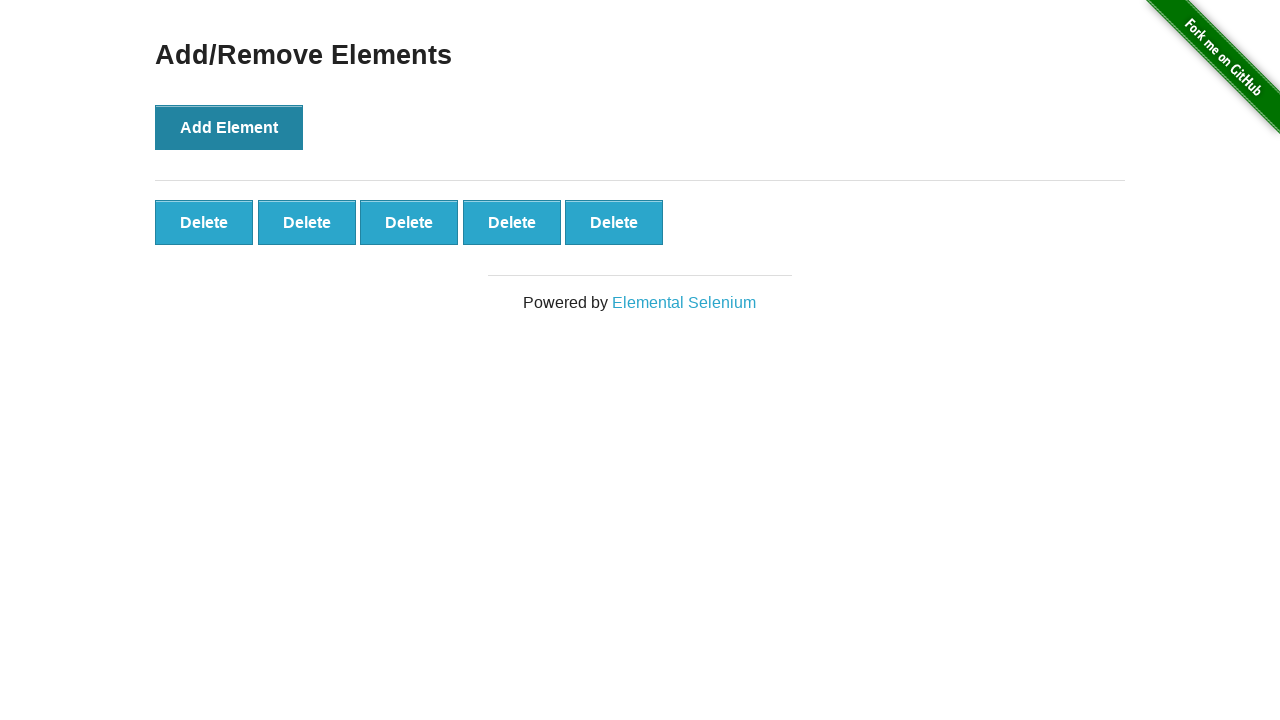

Waited for delete buttons to appear
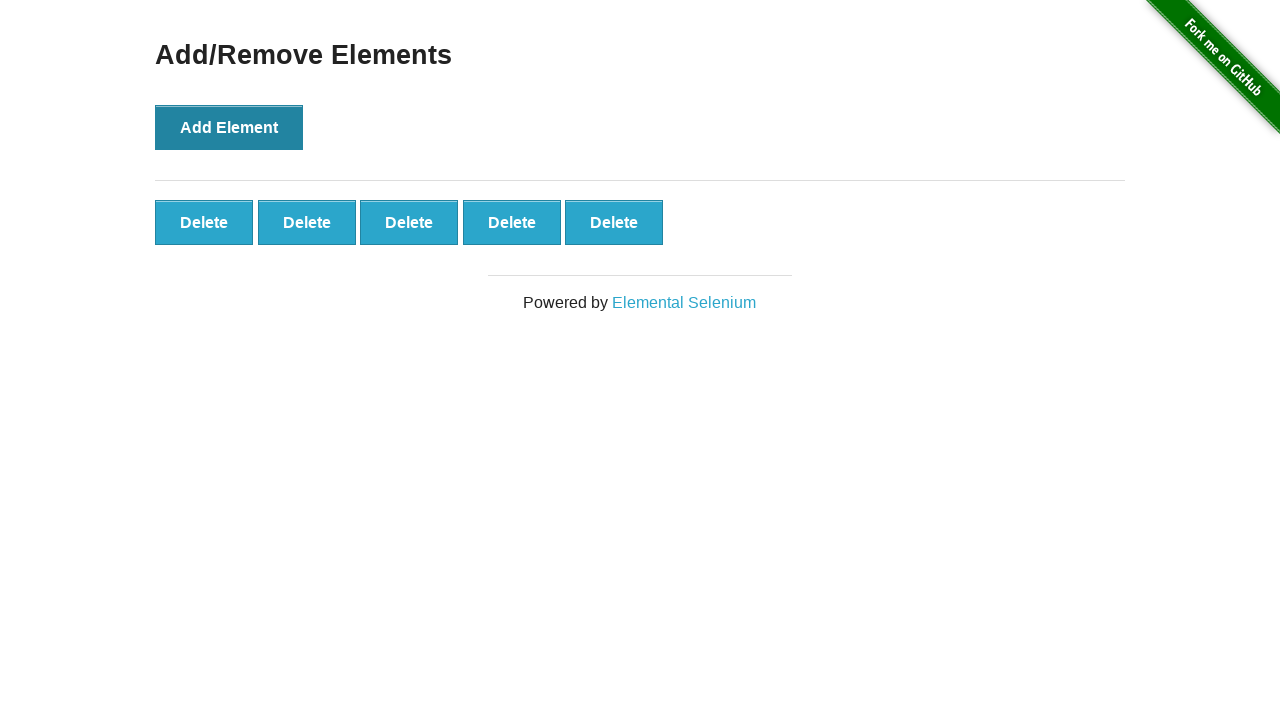

Located all delete button elements
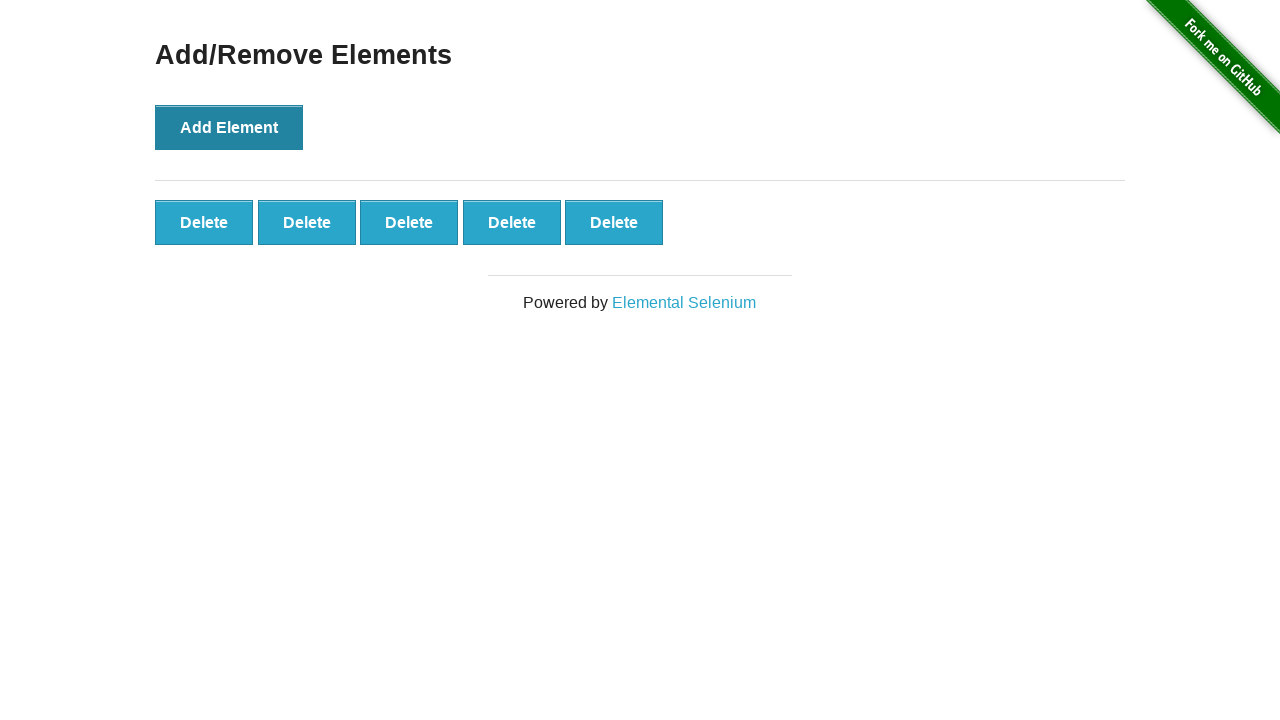

Verified that exactly 5 delete buttons were created
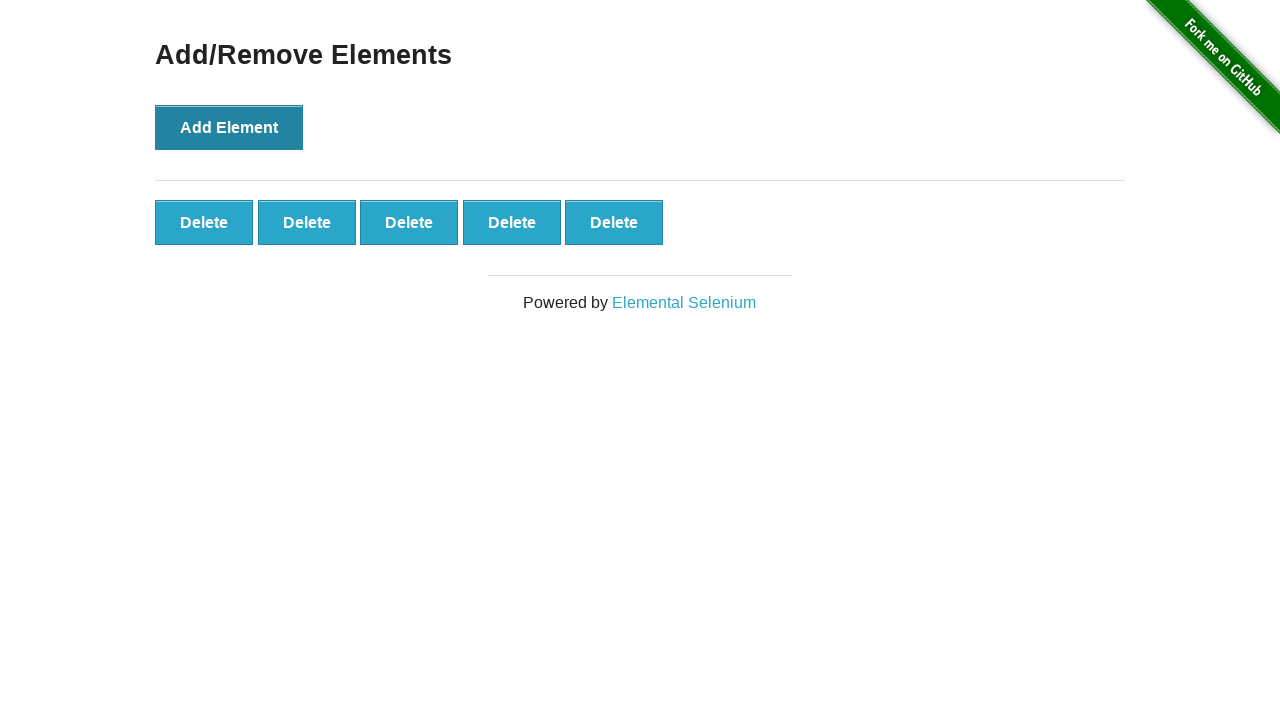

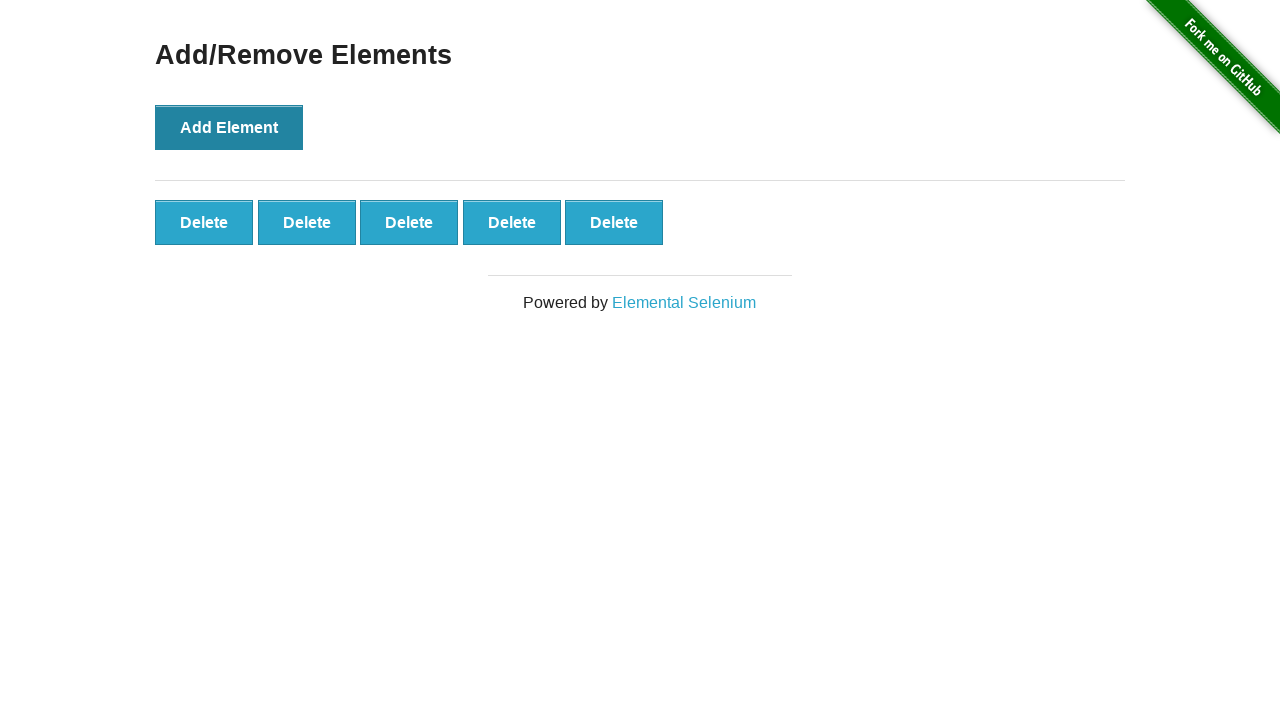